Tests confirmation alert functionality by clicking a button that triggers a confirm dialog and dismissing it, then verifying the result text

Starting URL: https://demoqa.com/alerts

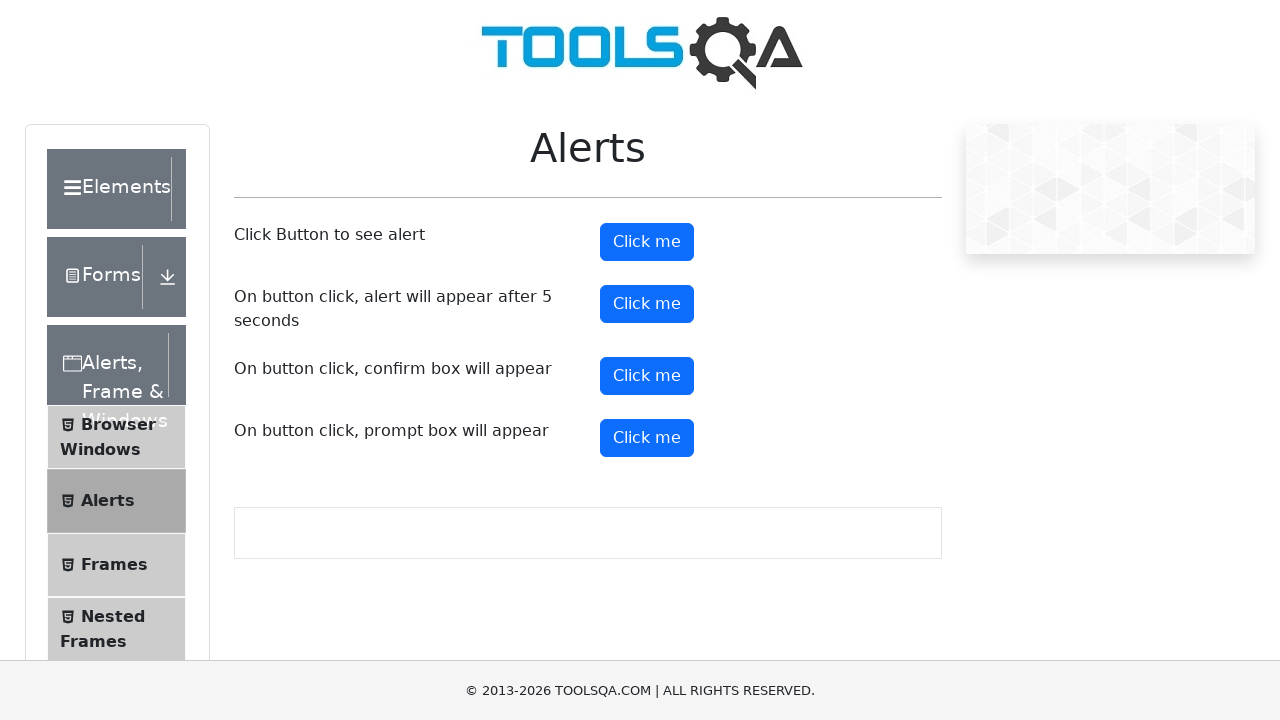

Set up dialog handler to dismiss confirmation alert
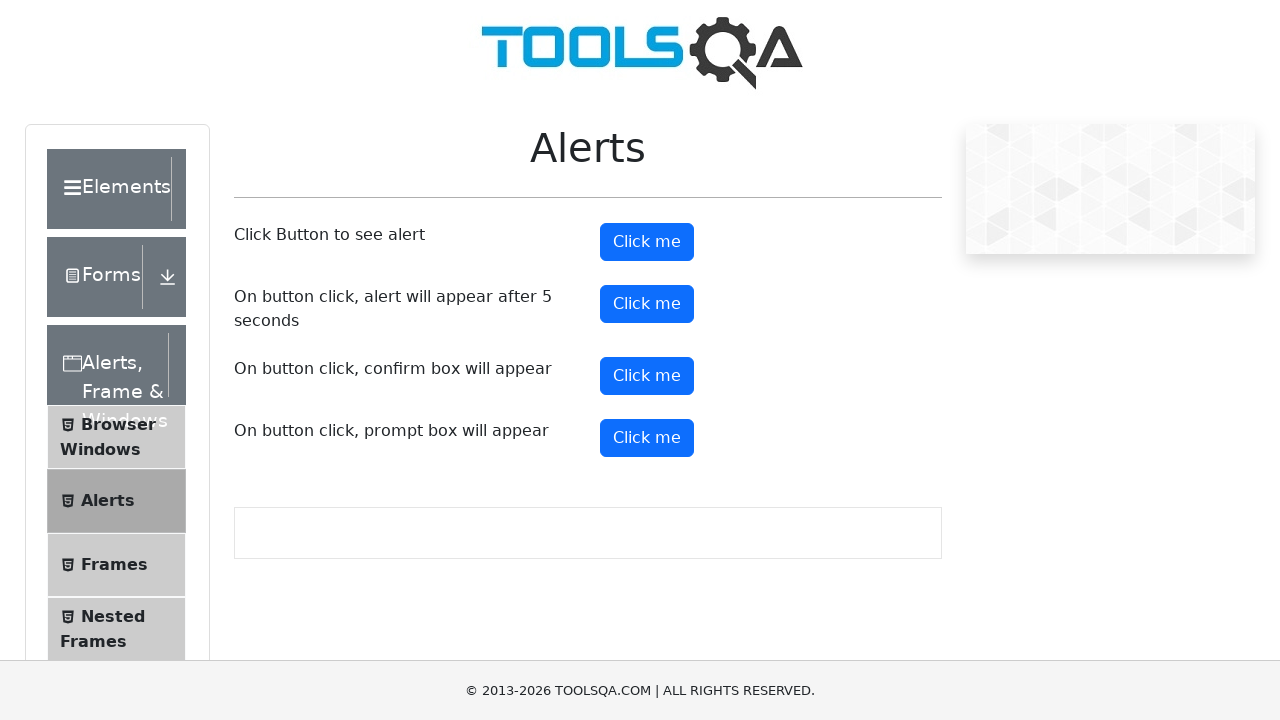

Clicked confirmation alert button at (647, 376) on #confirmButton
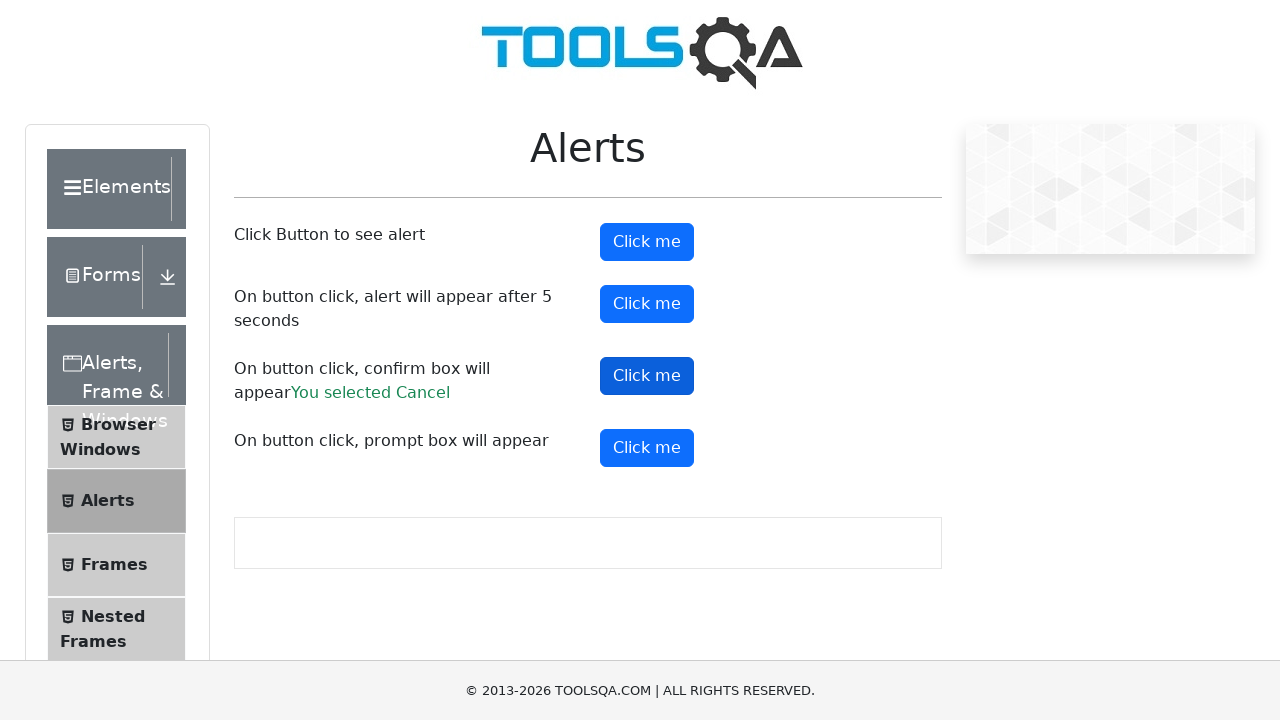

Confirmation result text appeared after dismissing alert
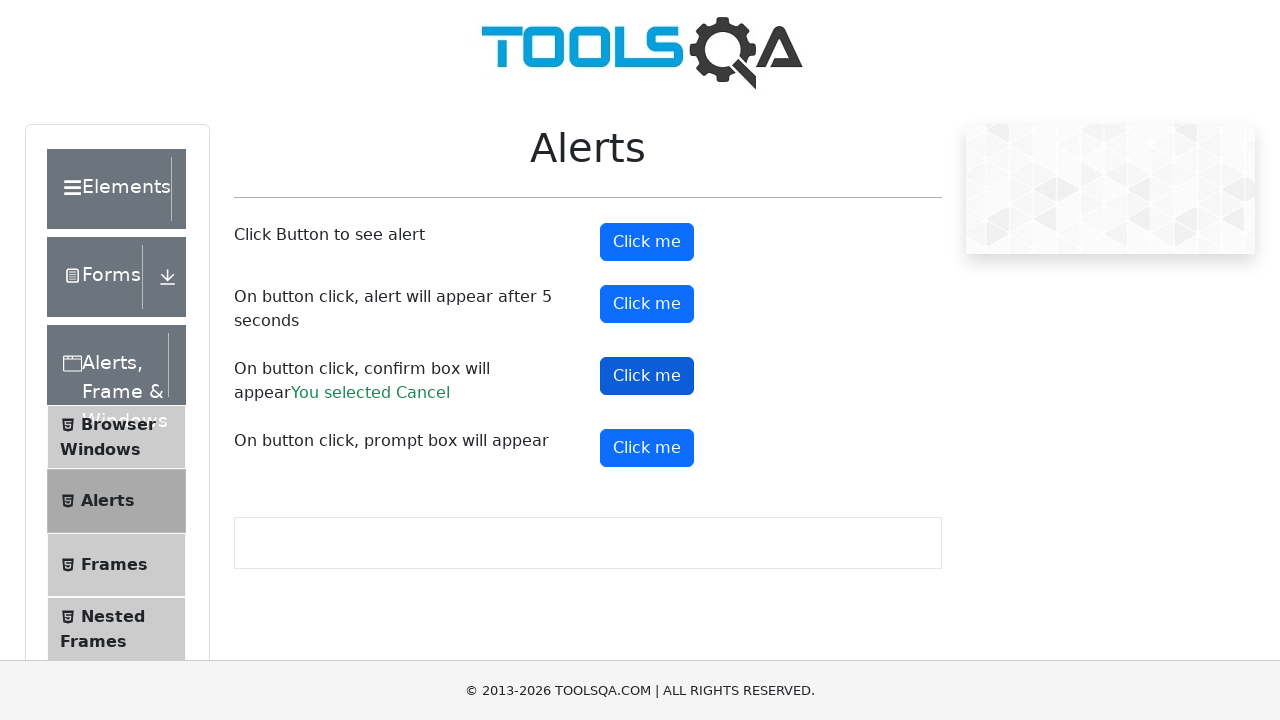

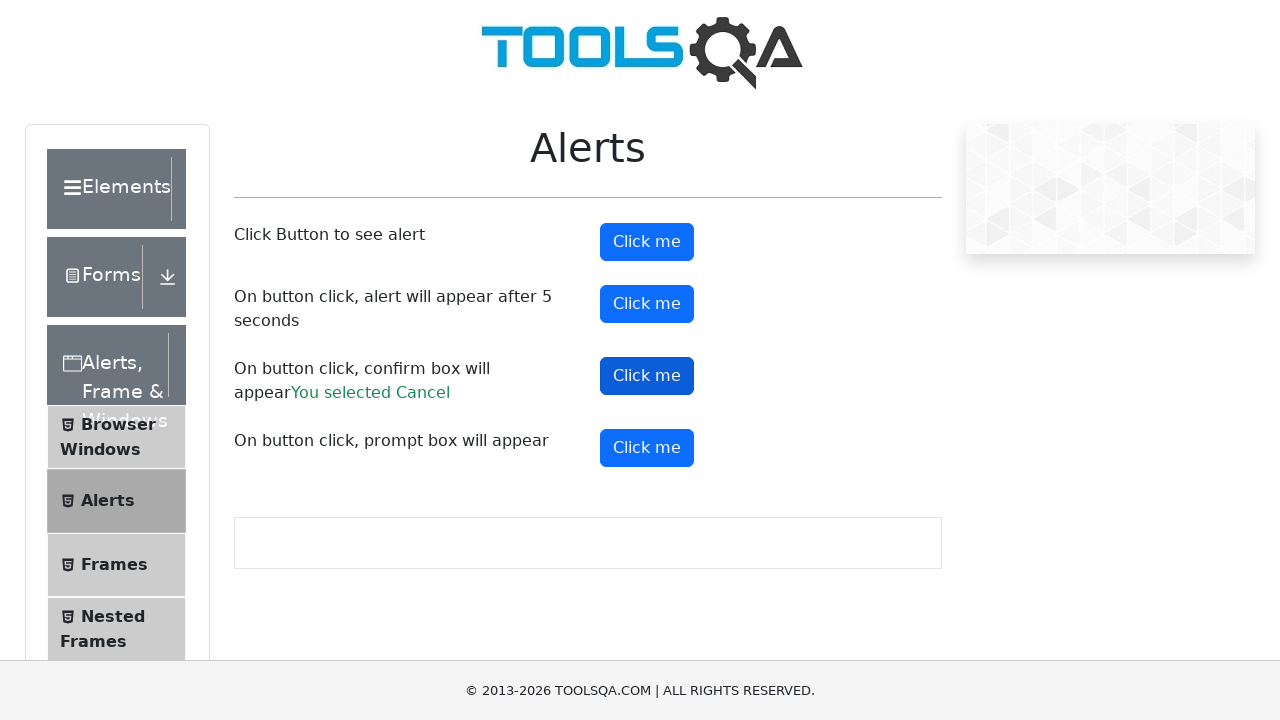